Tests drag-and-drop functionality by dragging a ball element first to dropzone1 and then to dropzone2 using offset-based mouse movements.

Starting URL: https://training-support.net/webelements/drag-drop

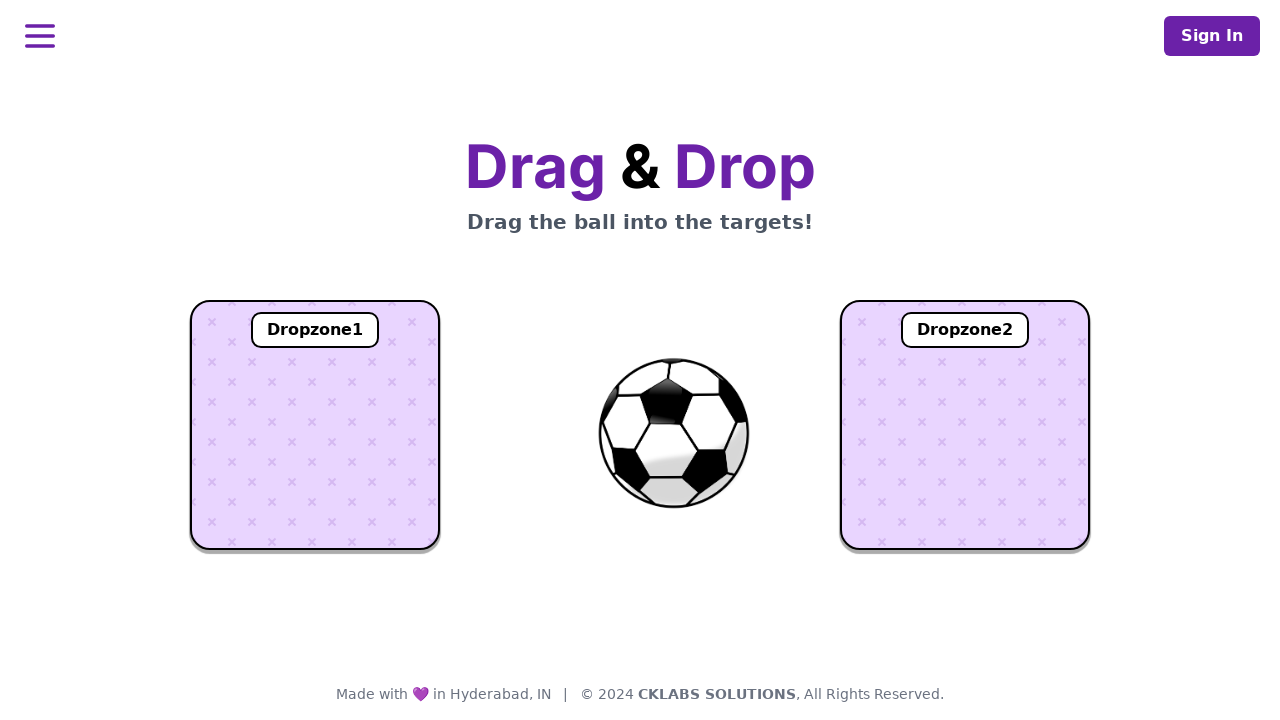

Waited for ball element to be visible
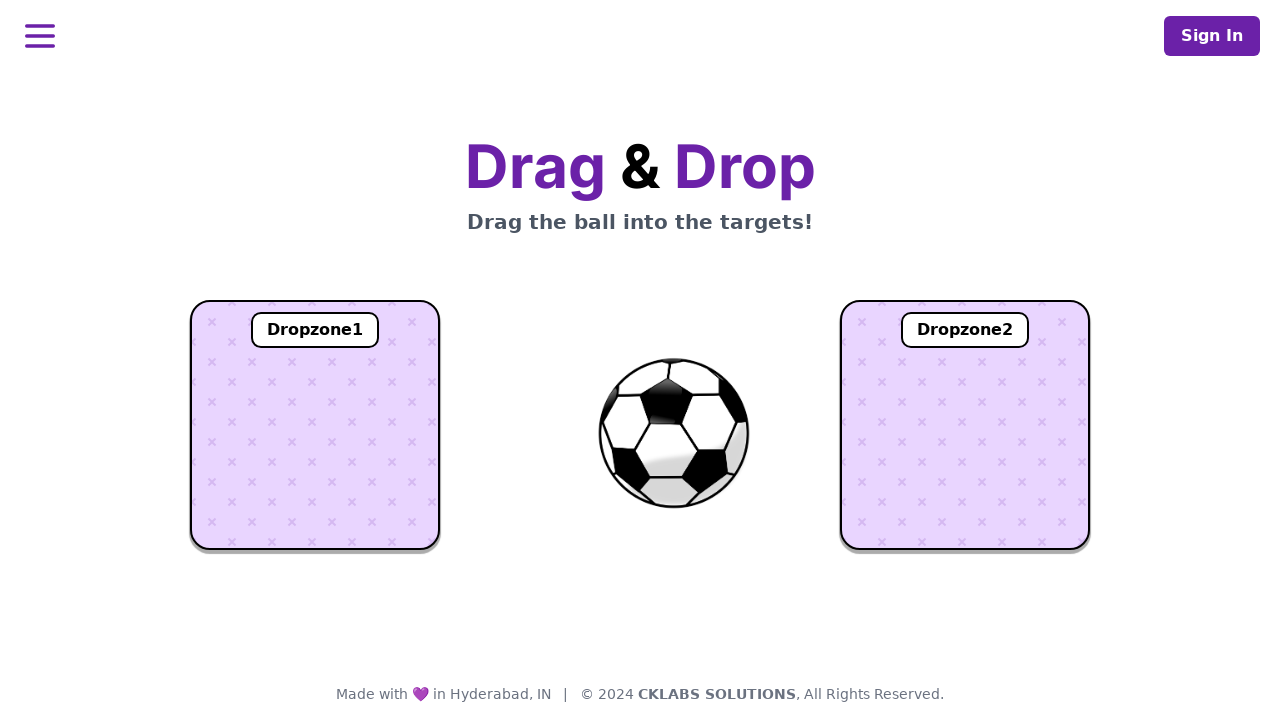

Waited for dropzone1 element to be visible
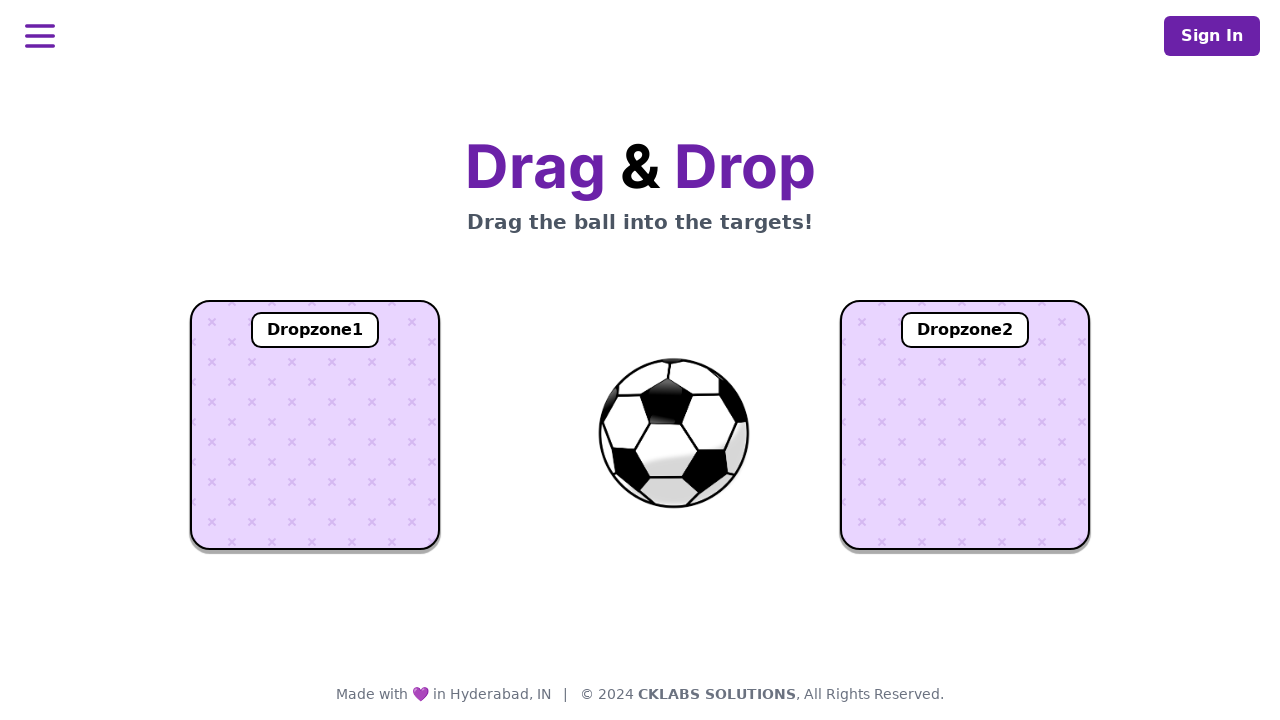

Waited for dropzone2 element to be visible
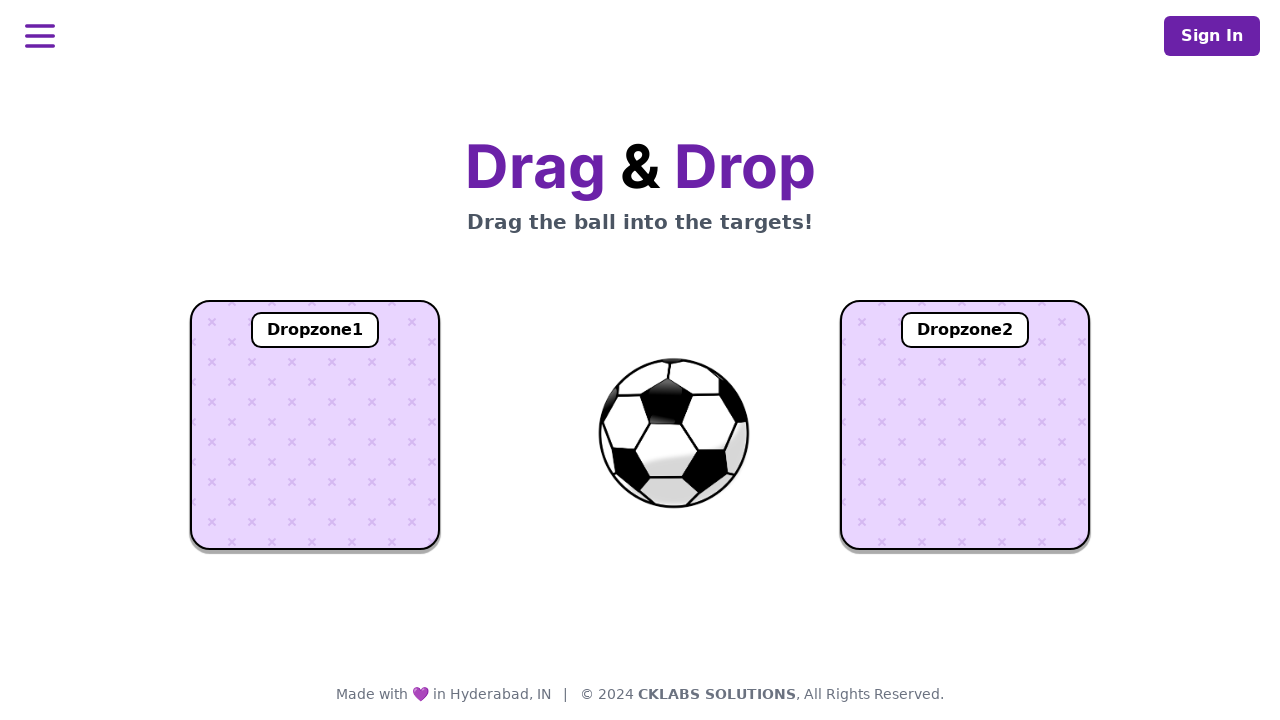

Located ball element
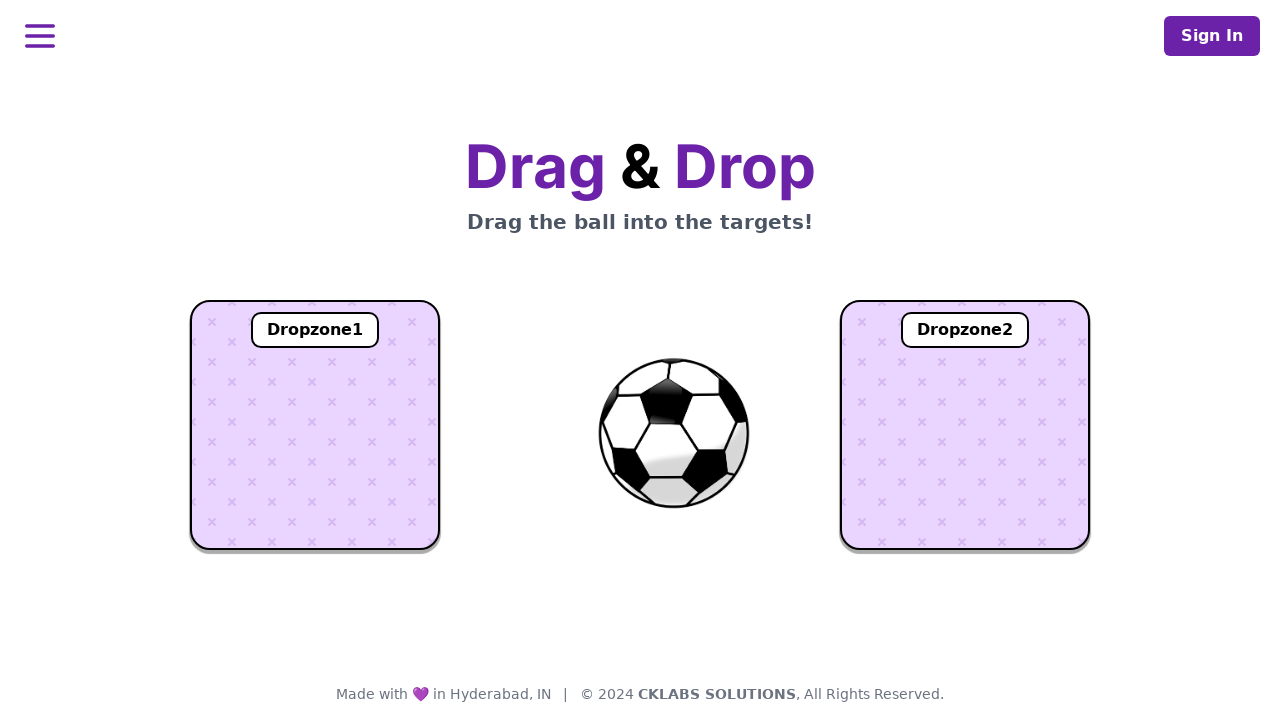

Located dropzone1 element
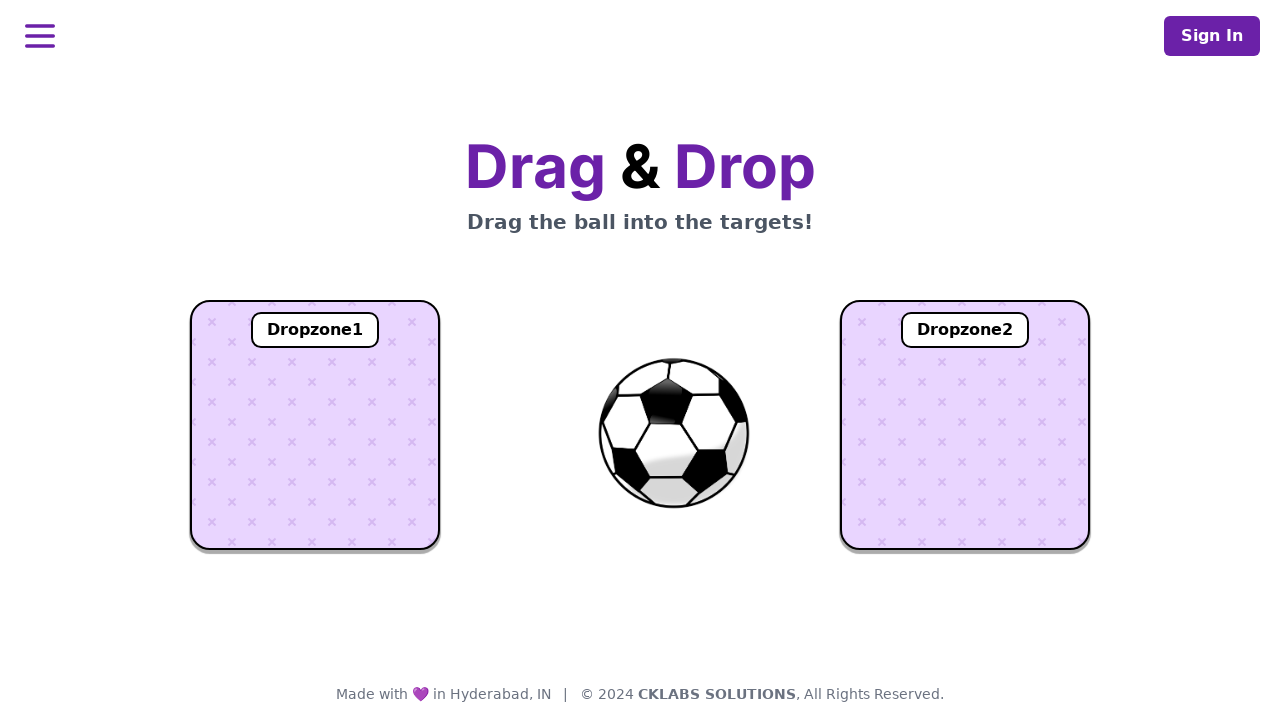

Located dropzone2 element
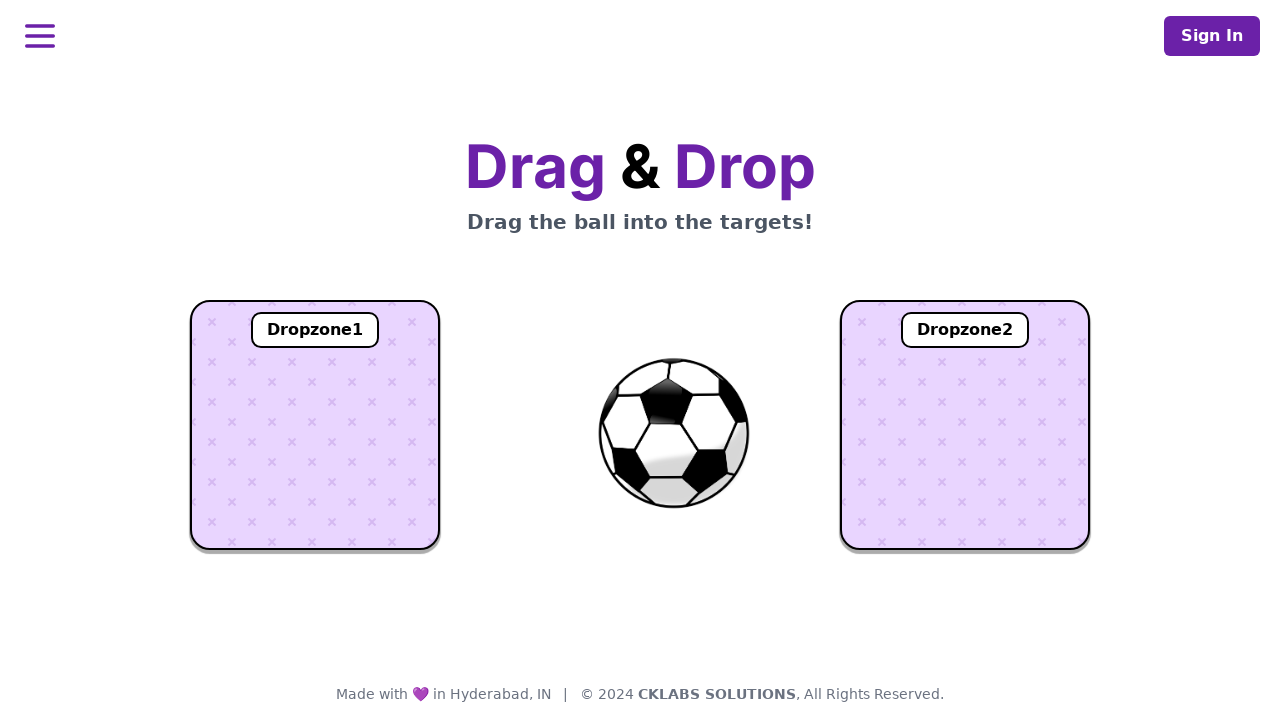

Retrieved ball bounding box coordinates
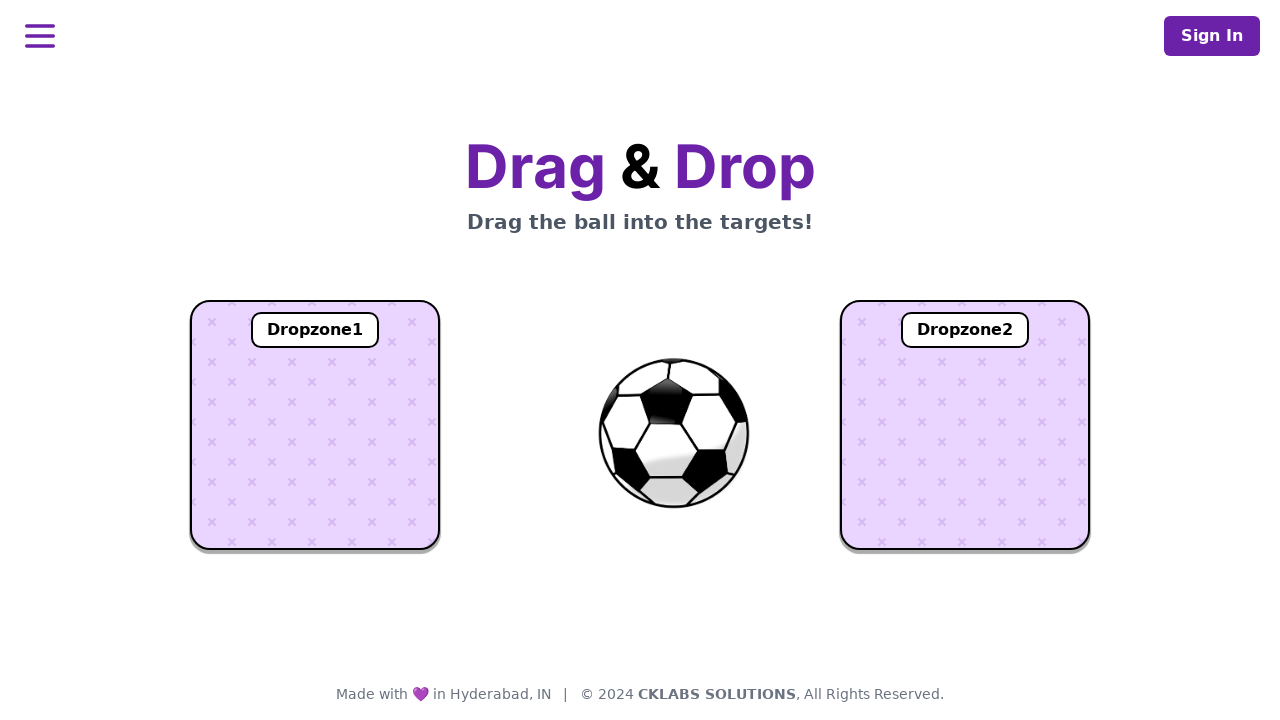

Retrieved dropzone1 bounding box coordinates
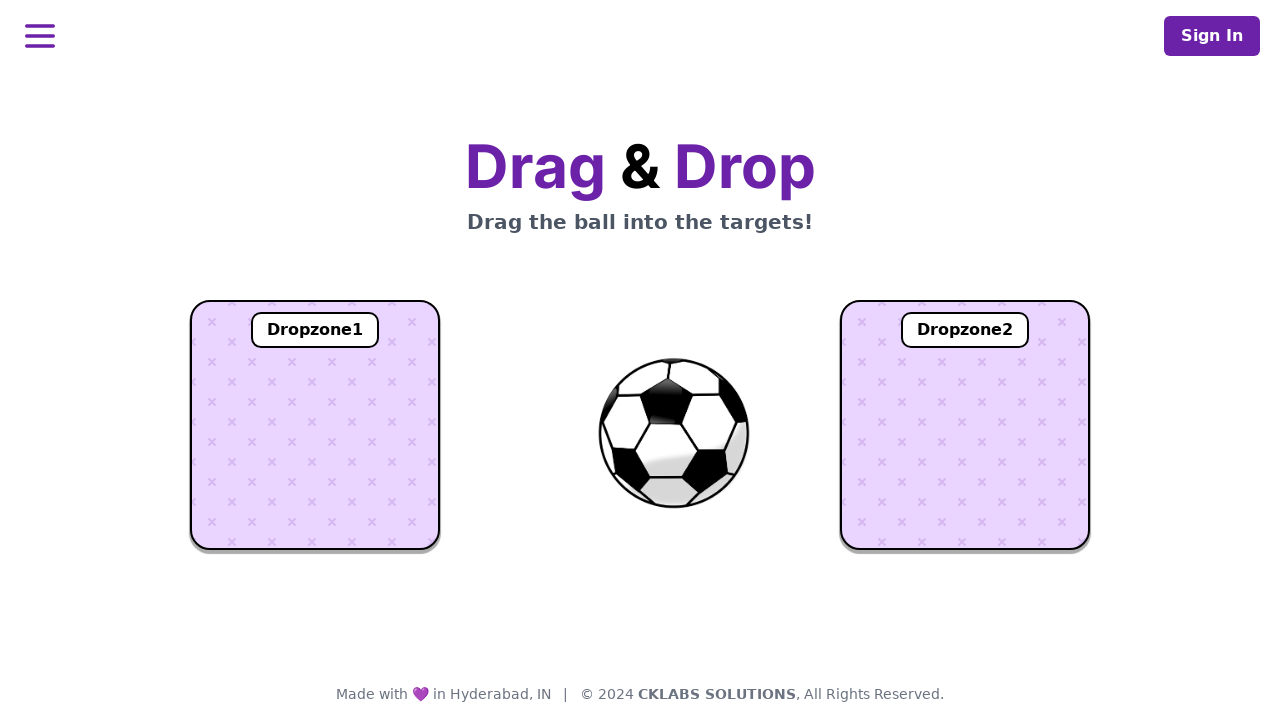

Retrieved dropzone2 bounding box coordinates
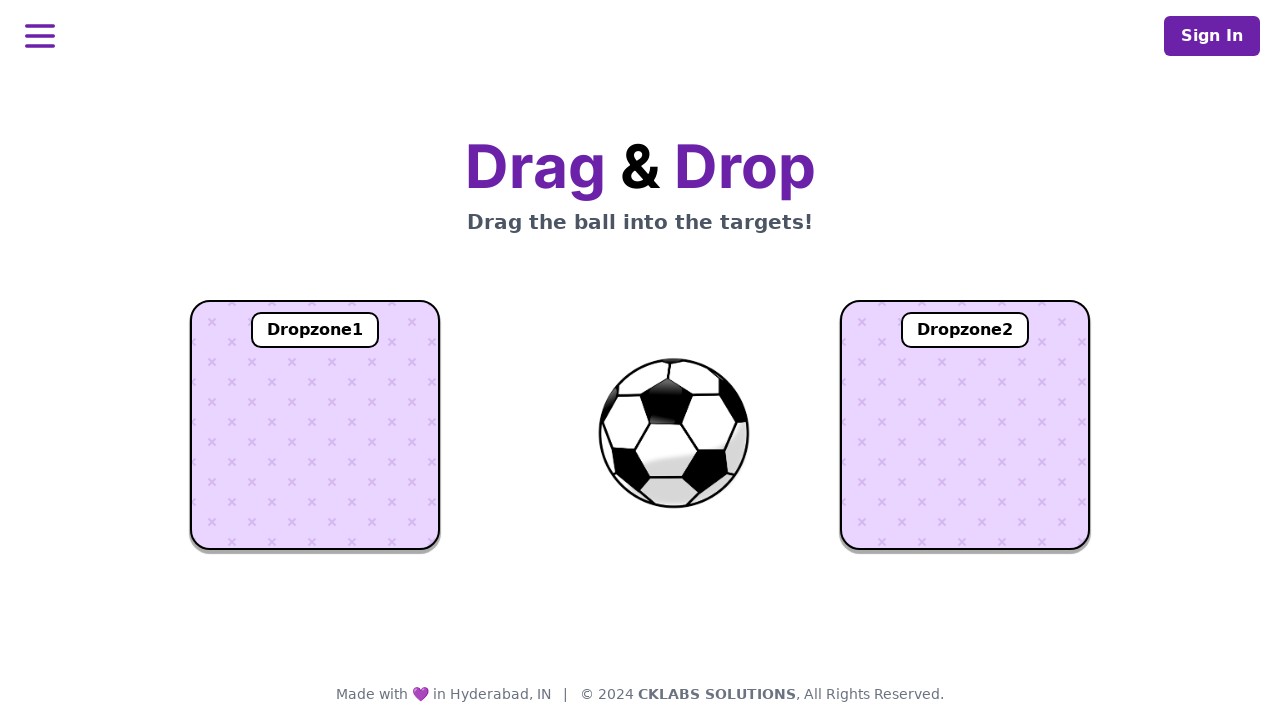

Calculated ball center position
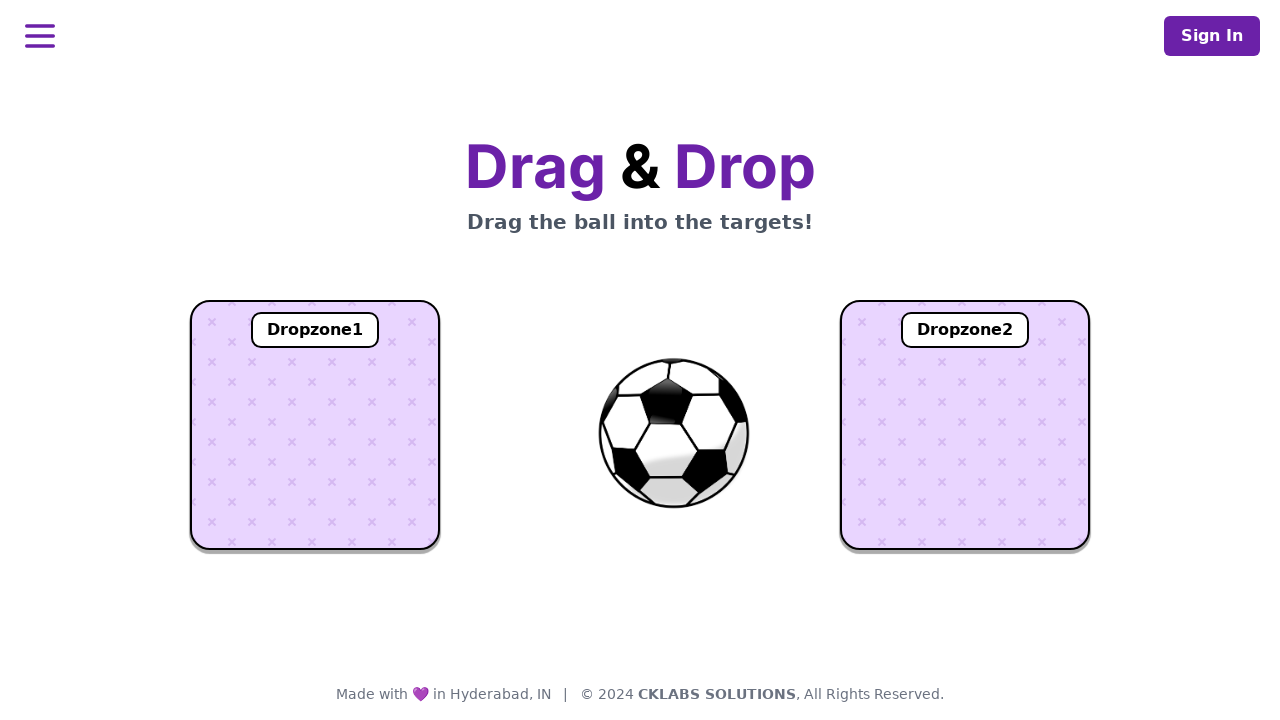

Calculated dropzone1 center position
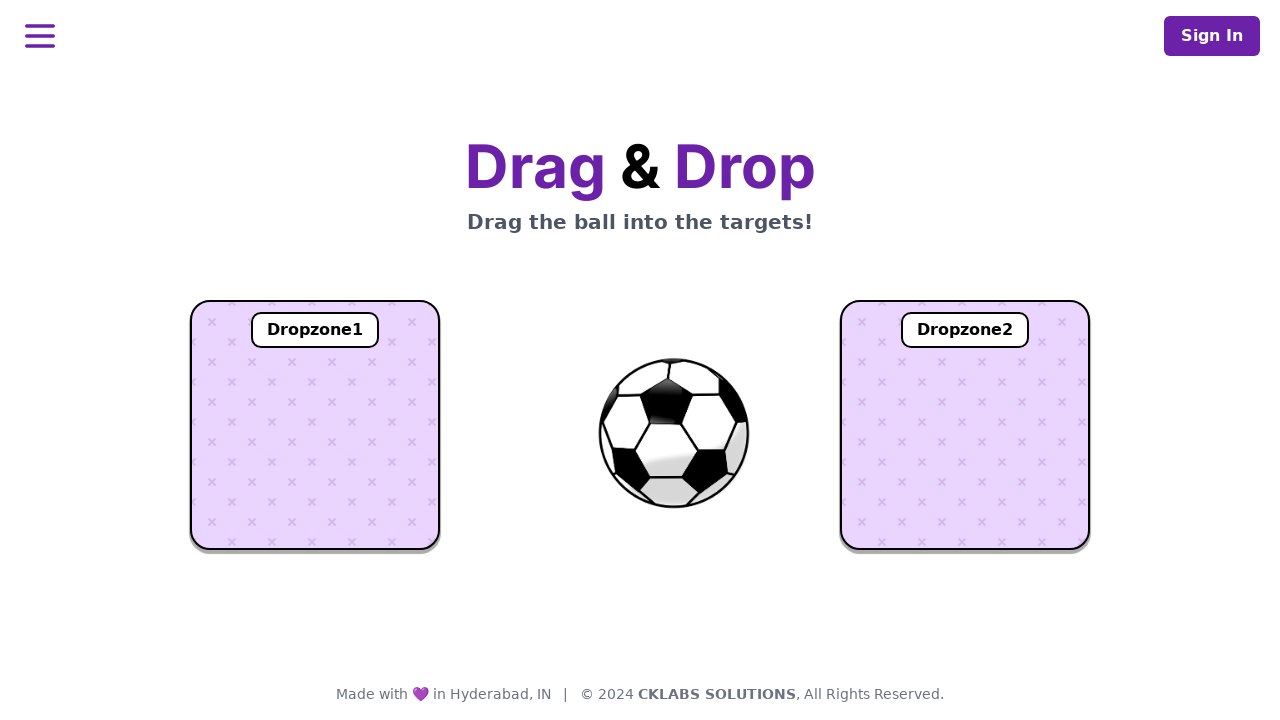

Calculated dropzone2 center position
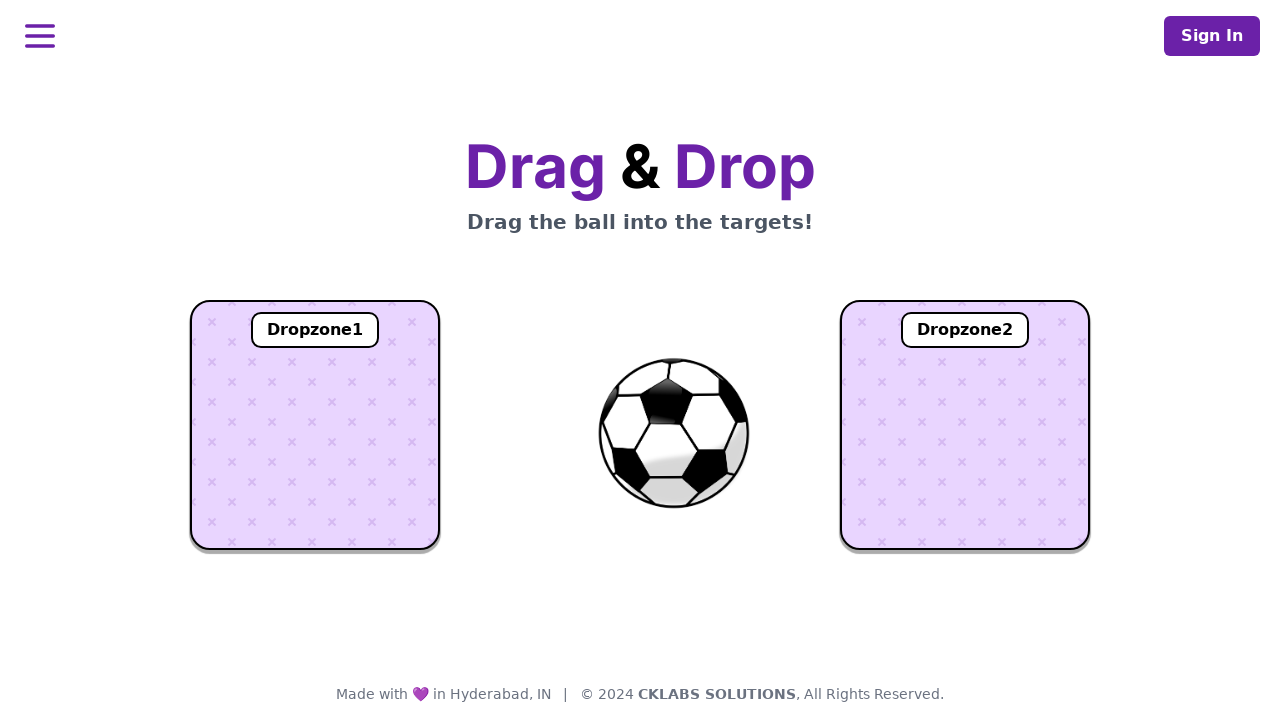

Moved mouse to ball center position at (676, 431)
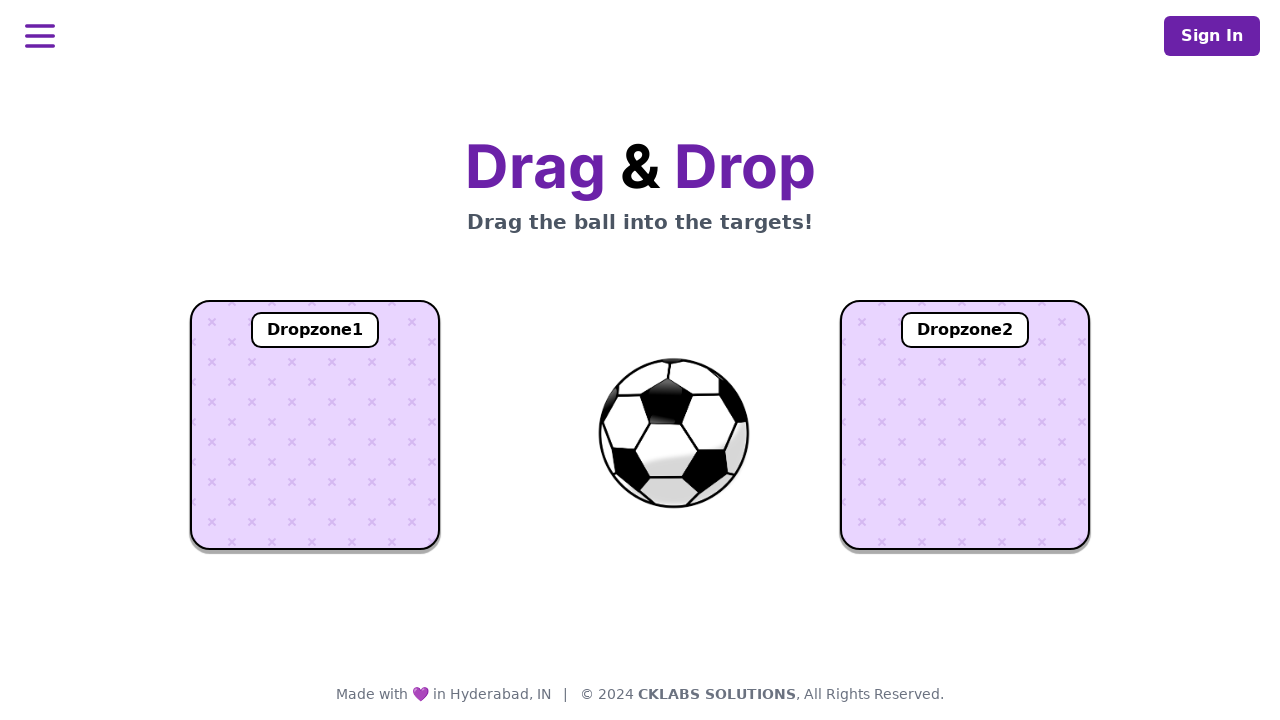

Pressed mouse button down on ball at (676, 431)
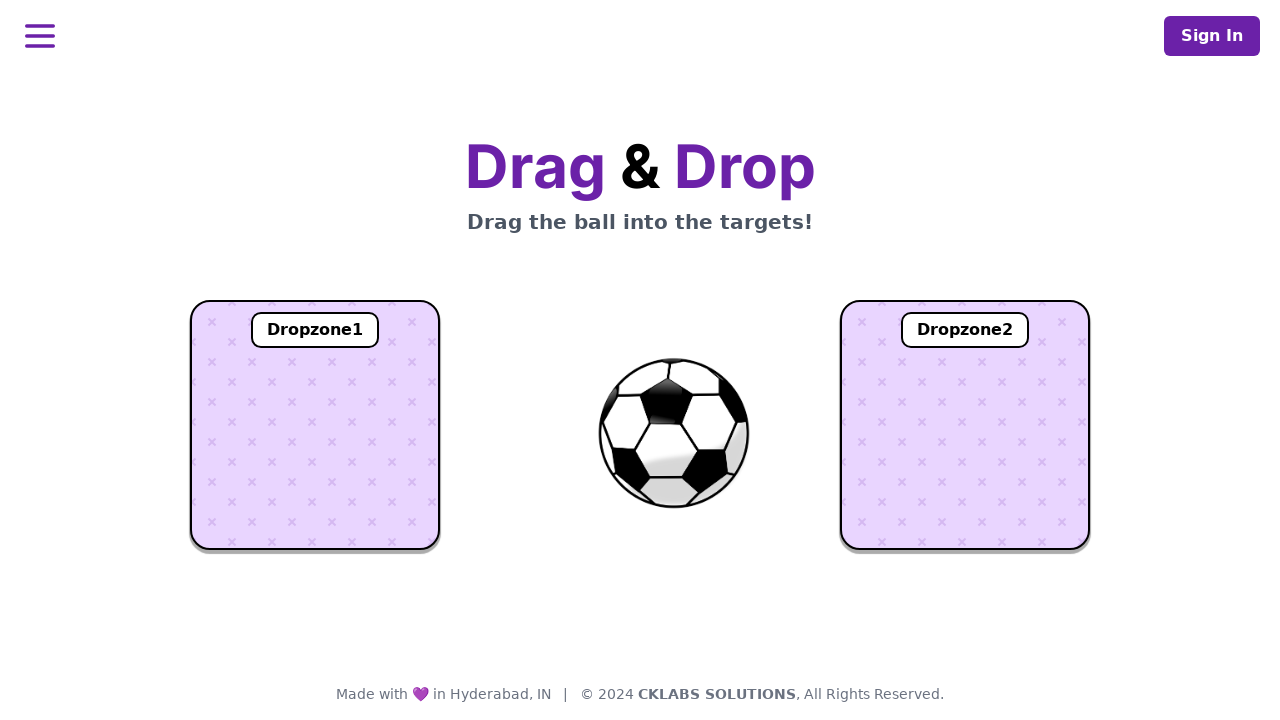

Dragged ball to dropzone1 center position at (315, 425)
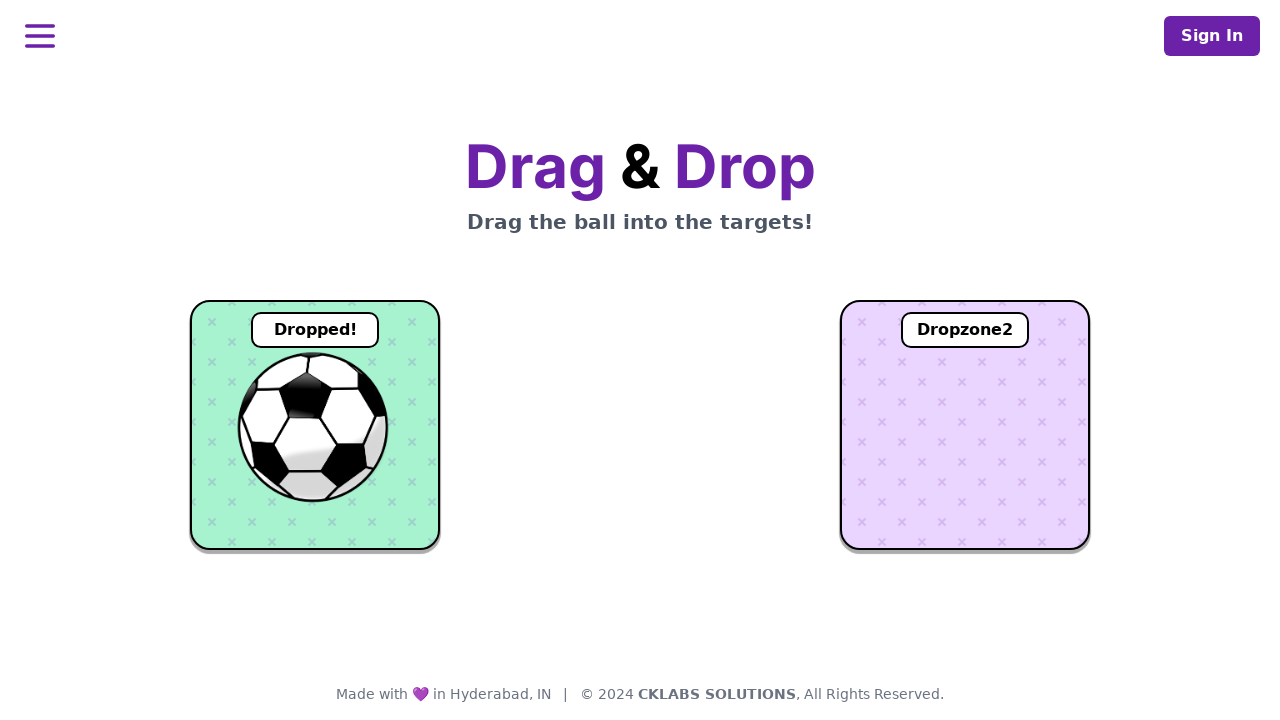

Dragged ball from dropzone1 to dropzone2 center position at (965, 425)
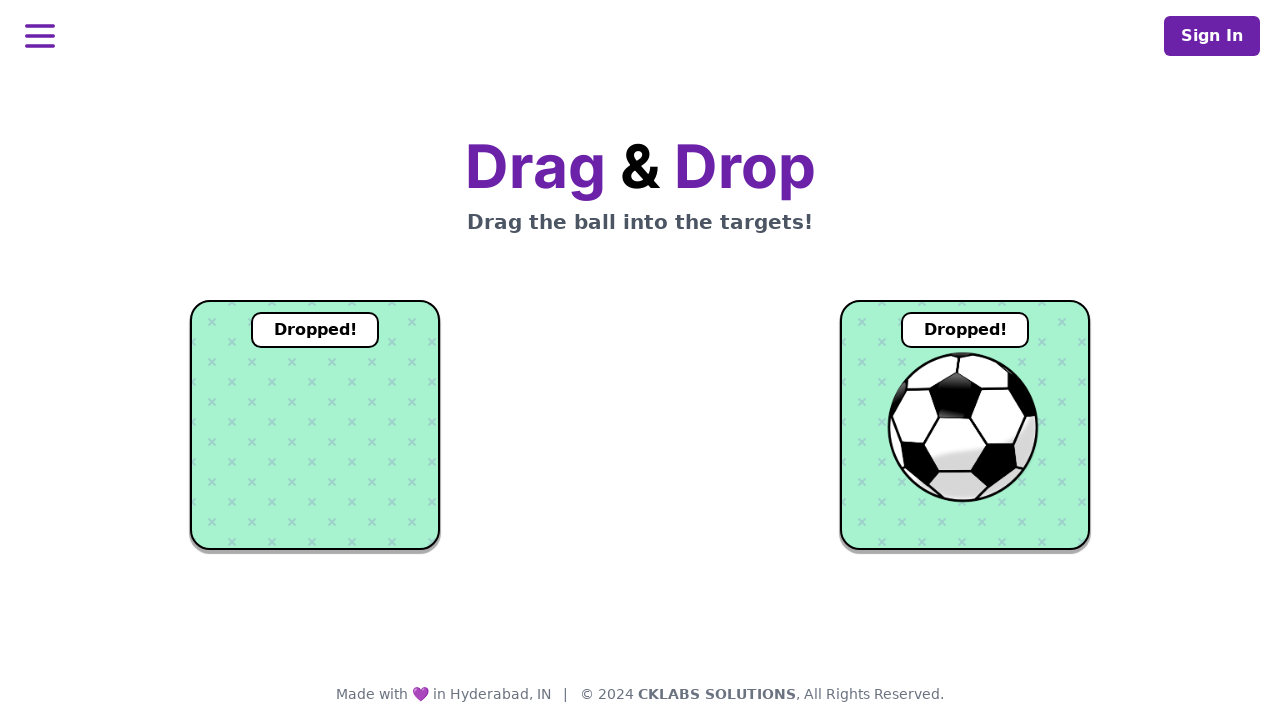

Released mouse button, dropped ball in dropzone2 at (965, 425)
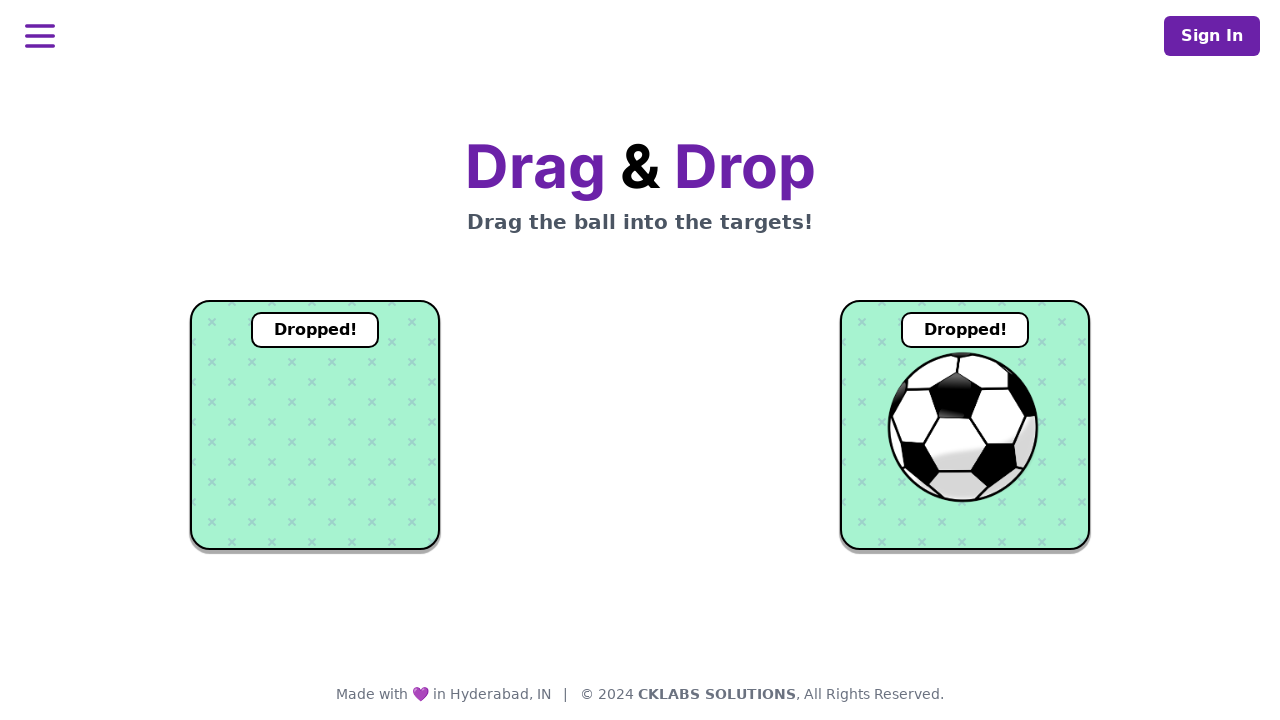

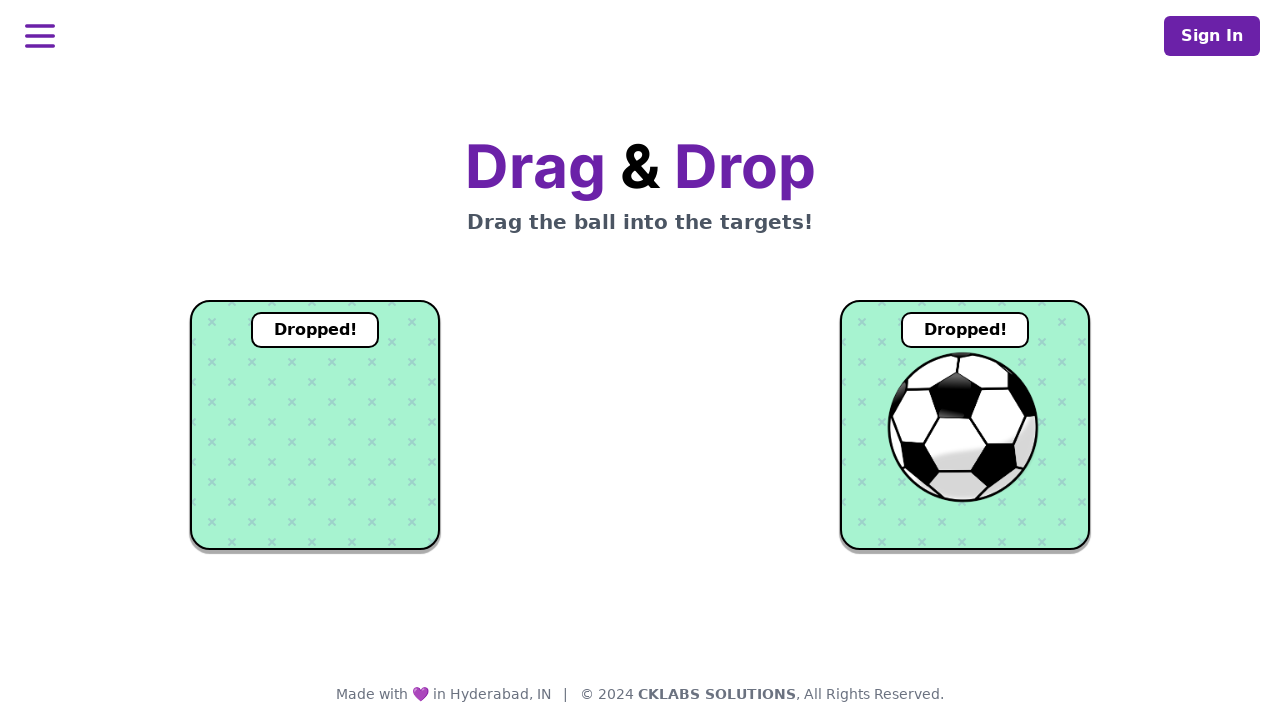